Fills out a form with email, name, zip code, and phone number fields, then submits it

Starting URL: https://www.elbowspace.com/FRHformexample9

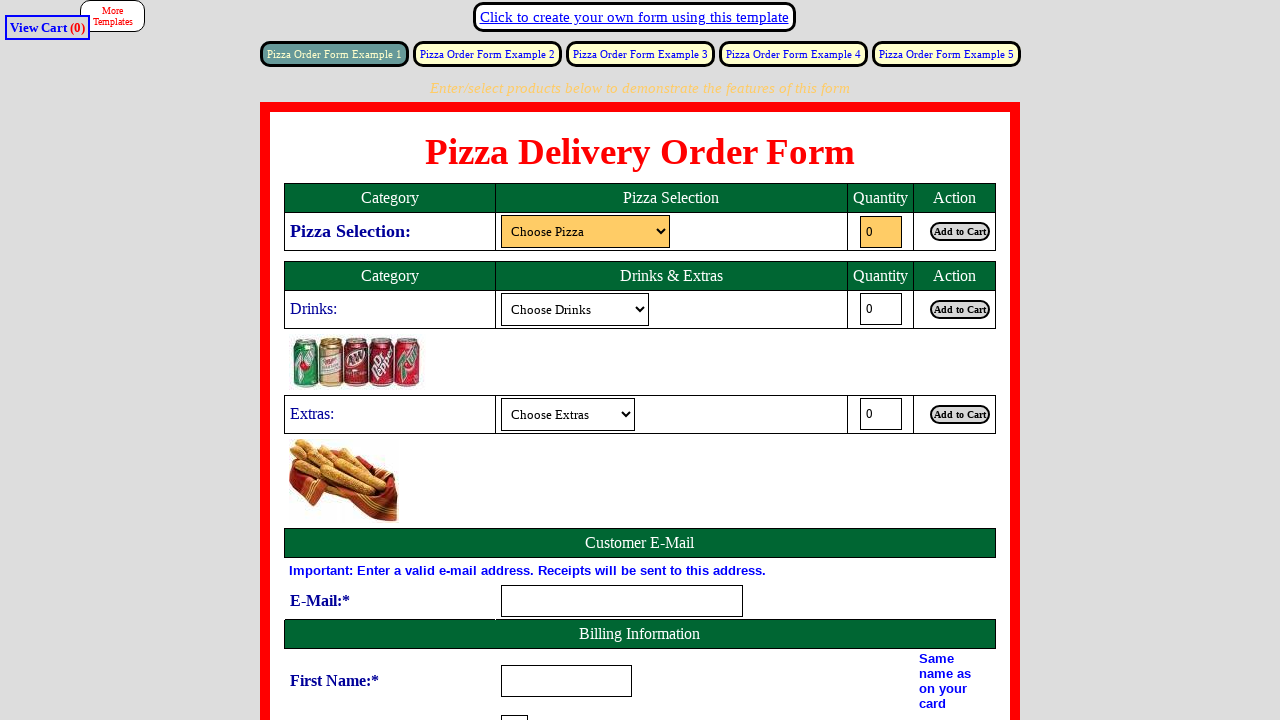

Filled email field with 'testuser@example.com' on input[name='e_mail4800']
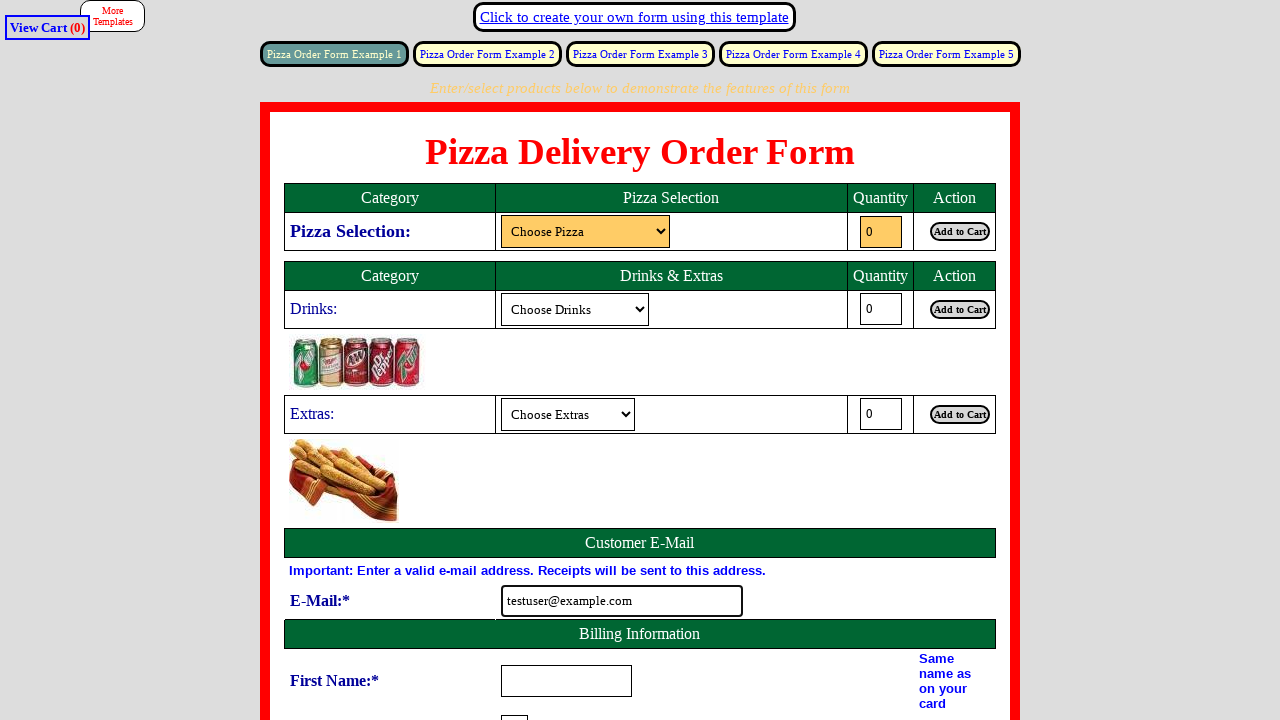

Filled first name field with 'John' on input[name='first_name5000']
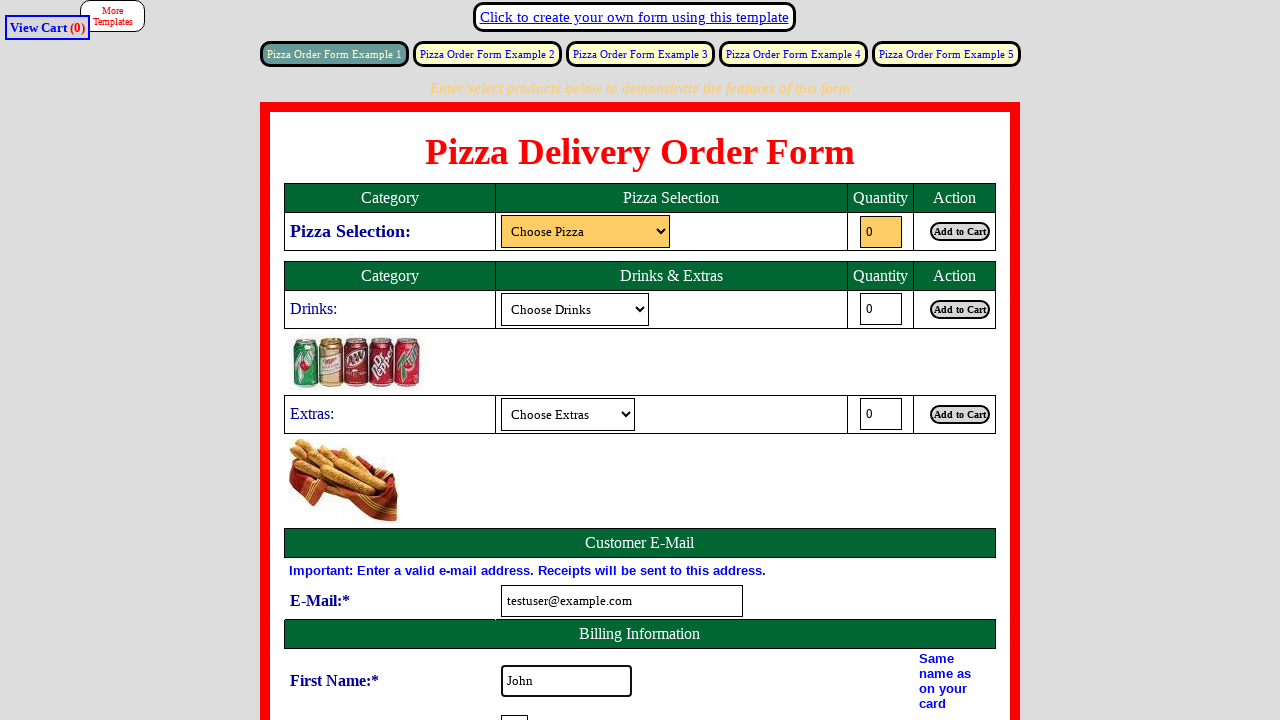

Filled last name field with 'Smith' on input[name='last_name5200']
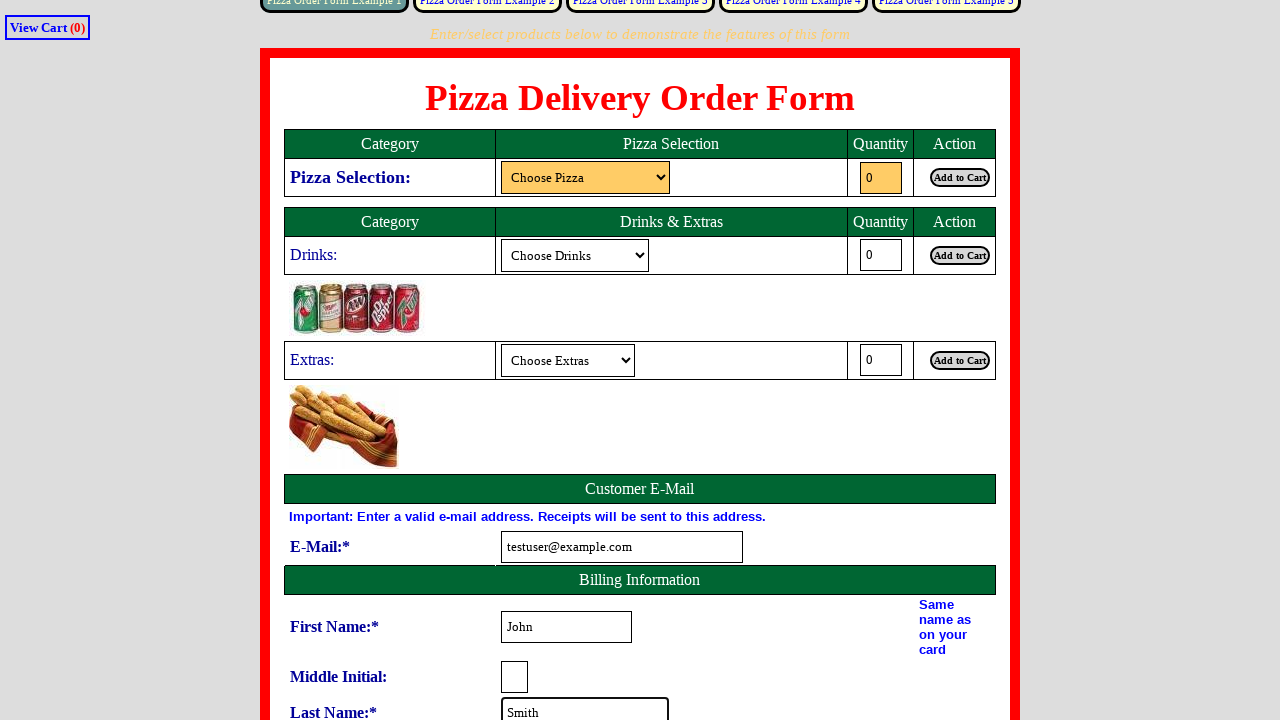

Filled zip code field with '424234' on input[name='zip_code5700']
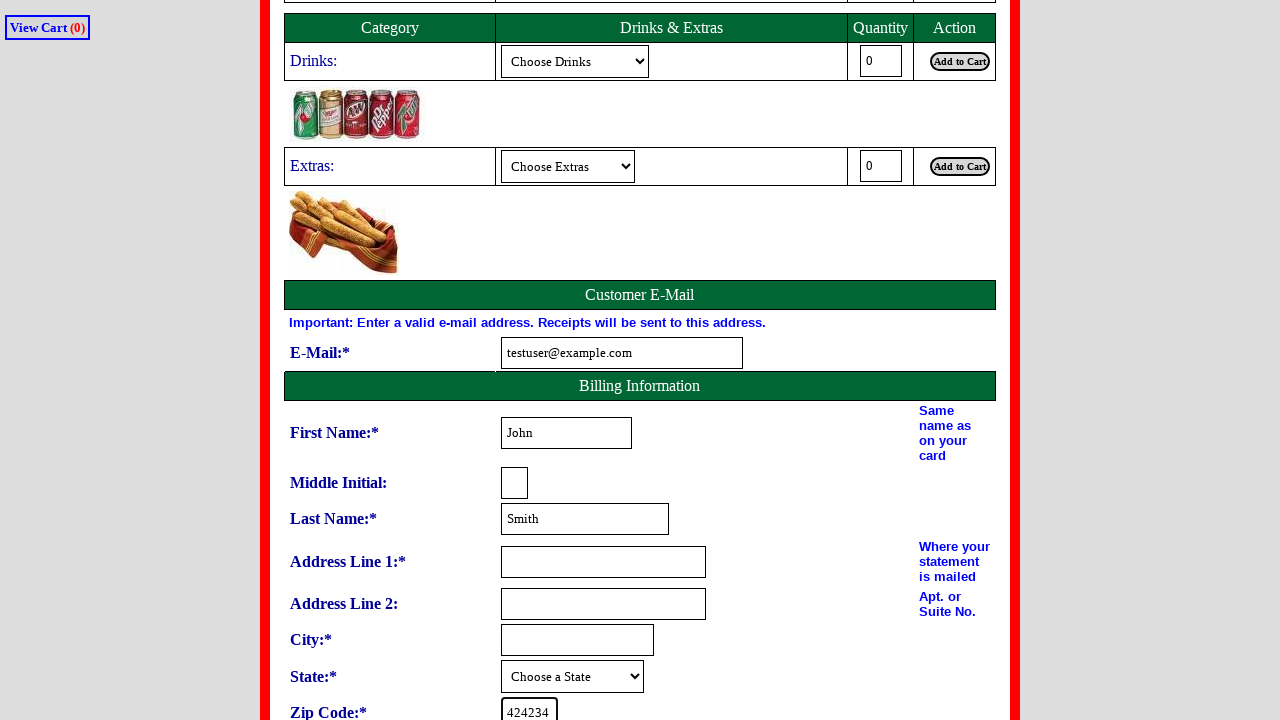

Filled phone number field with '+370666666' on input[name='phone5800']
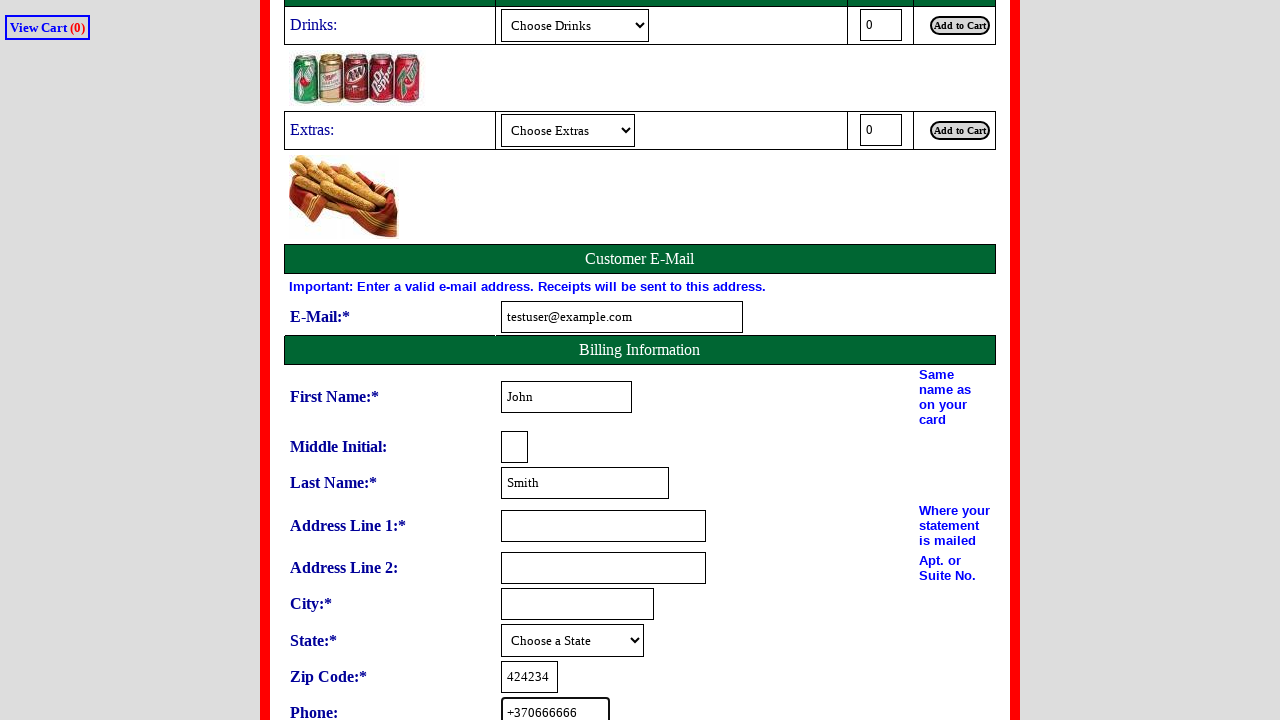

Clicked submit button to submit the form at (666, 636) on #submitBTN
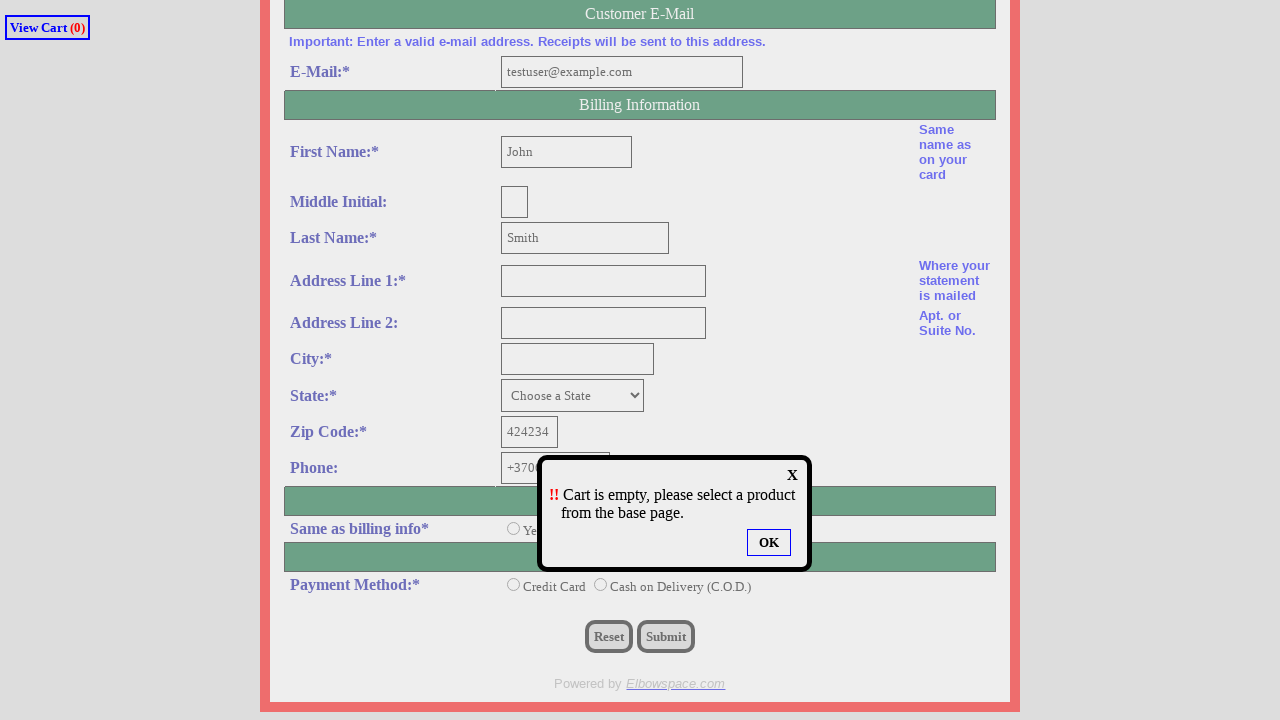

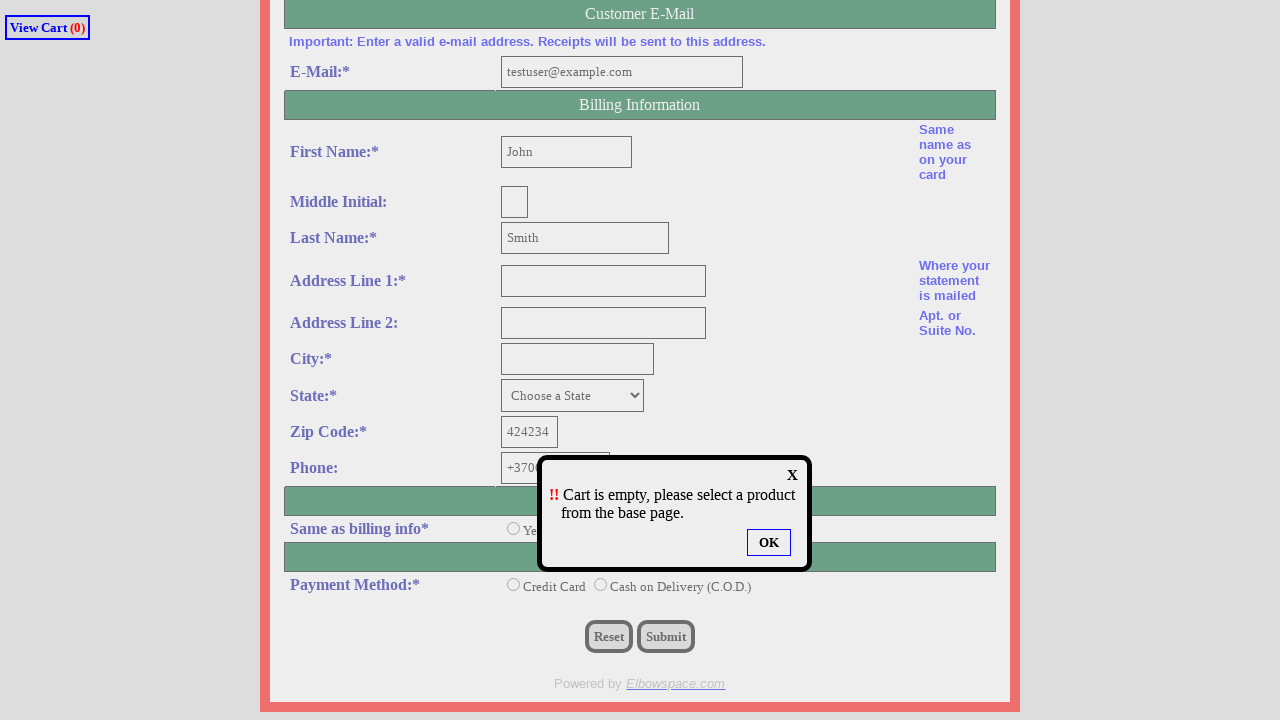